Tests dynamic loading by clicking start button and waiting for "Hello World!" text to become visible

Starting URL: https://automationfc.github.io/dynamic-loading/

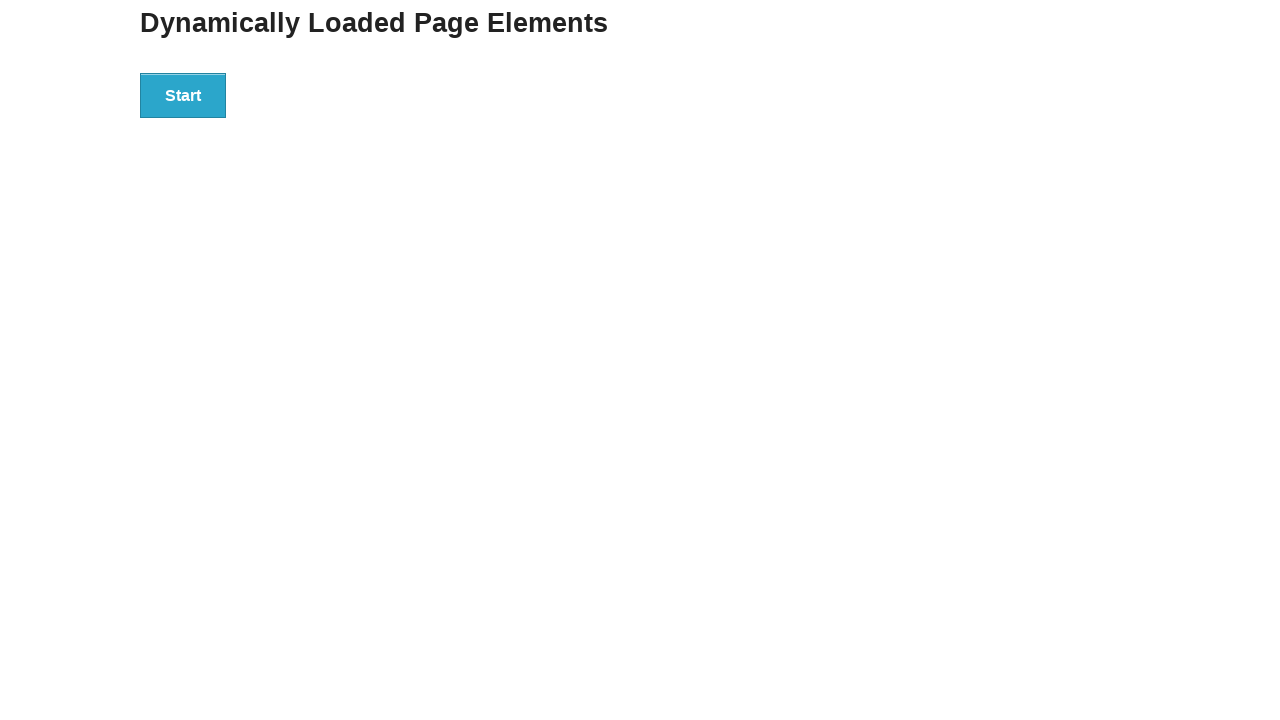

Navigated to dynamic loading test page
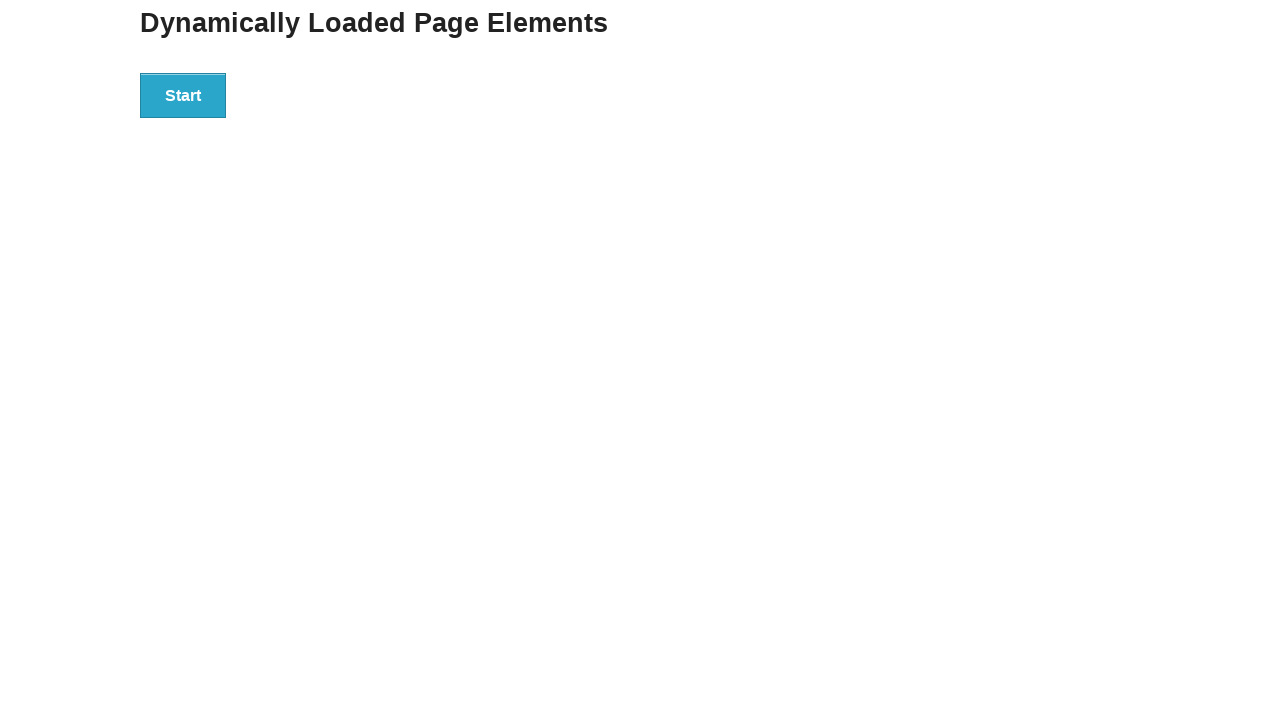

Clicked Start button to trigger dynamic loading at (183, 95) on xpath=//button[text()='Start']
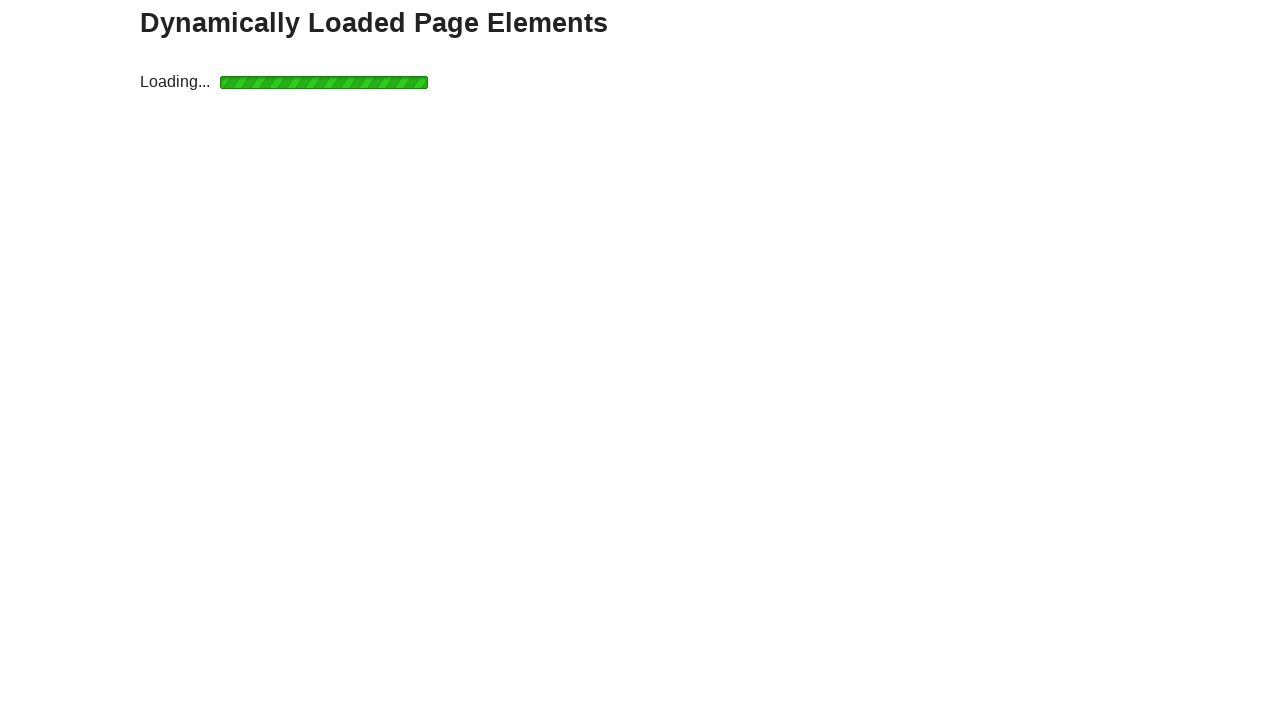

Hello World! text became visible after dynamic loading completed
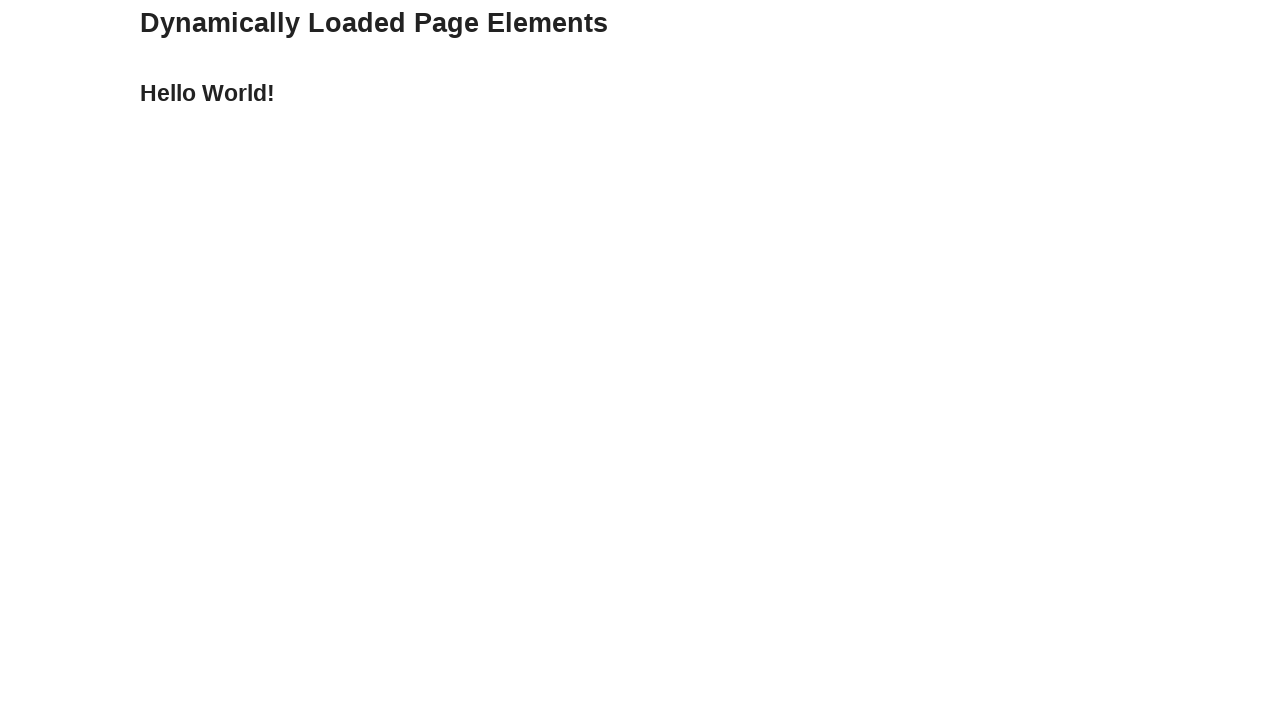

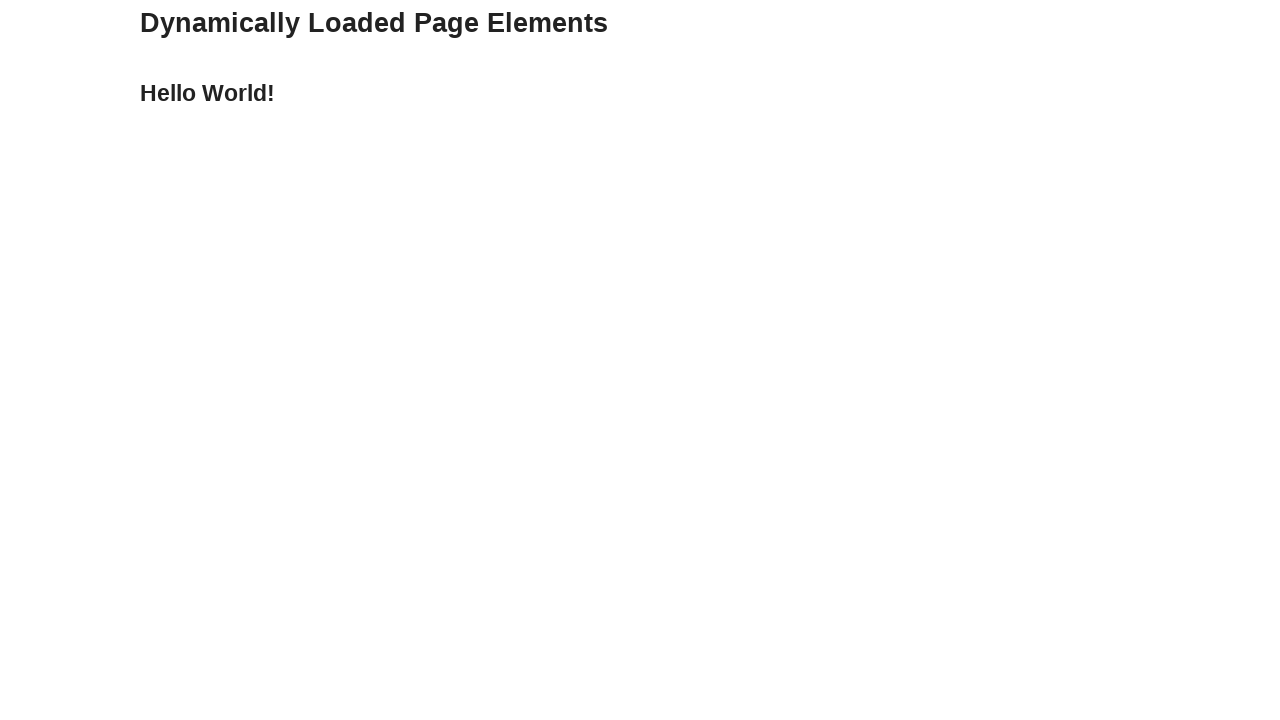